Tests radio button functionality by clicking on Yes and Impressive radio buttons on the DemoQA practice page

Starting URL: https://demoqa.com/radio-button

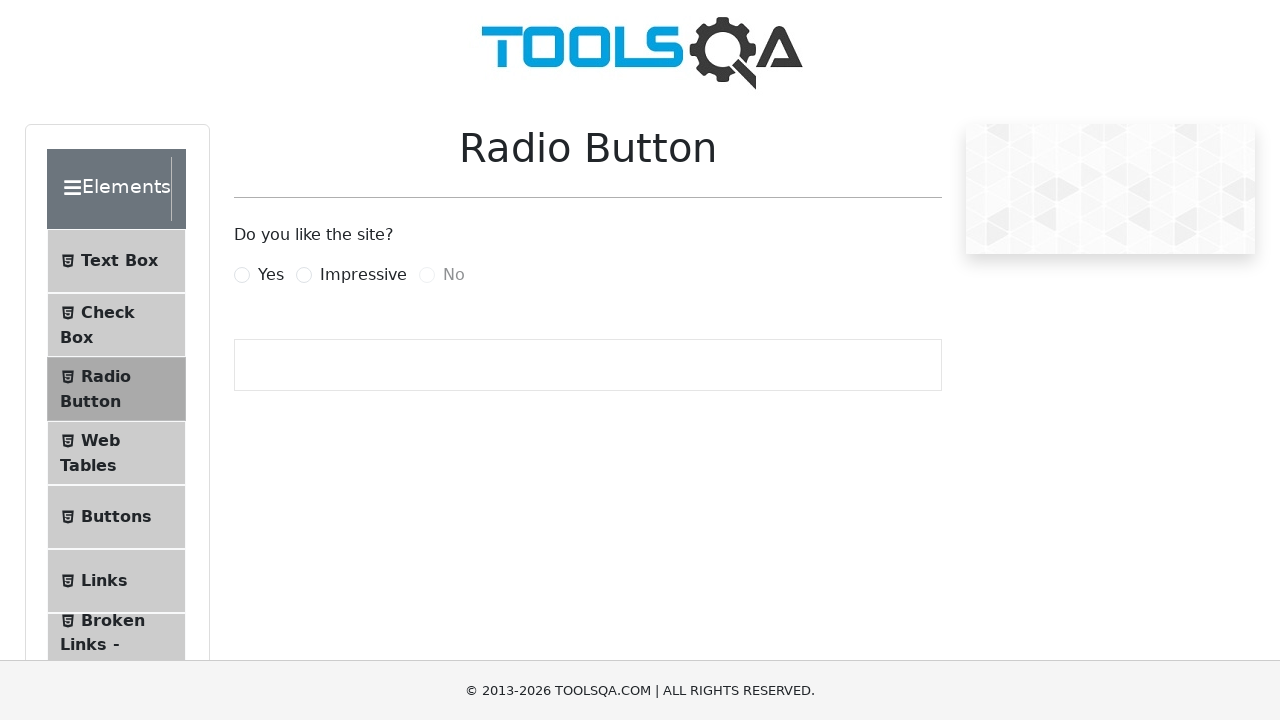

Clicked 'Yes' radio button at (271, 275) on label:text('Yes')
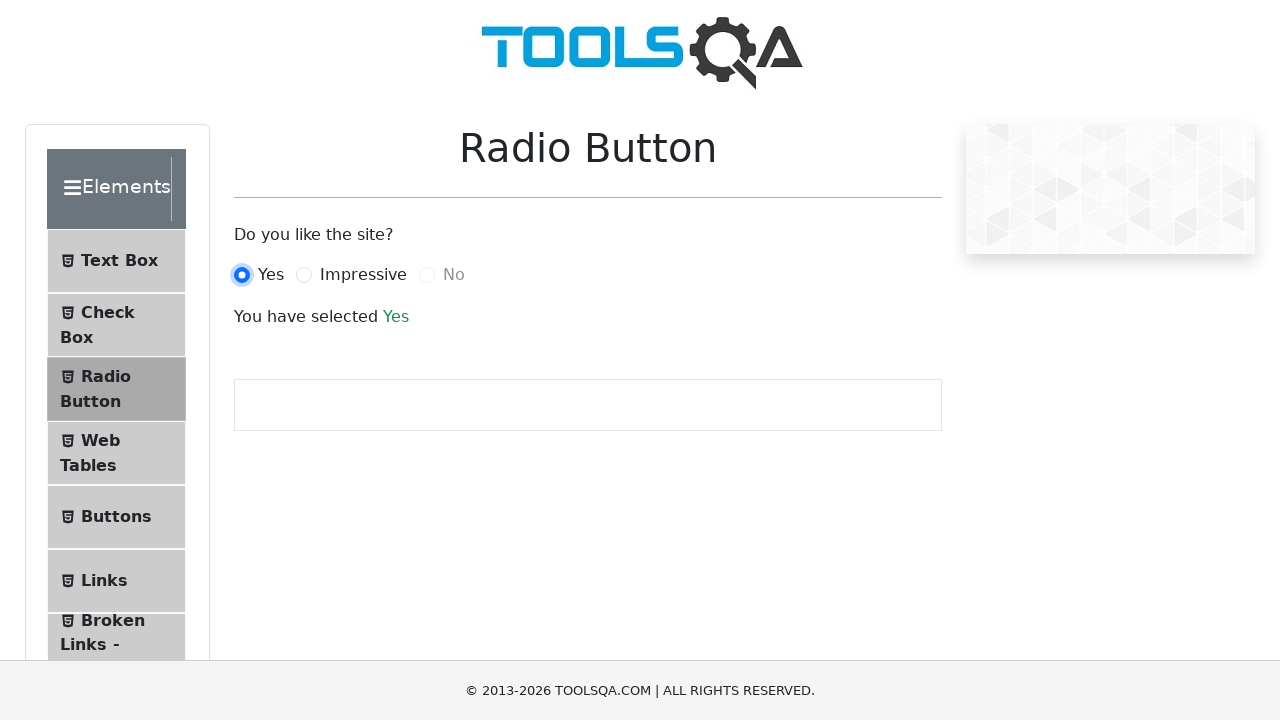

Clicked 'Impressive' radio button at (363, 275) on label:text('Impressive')
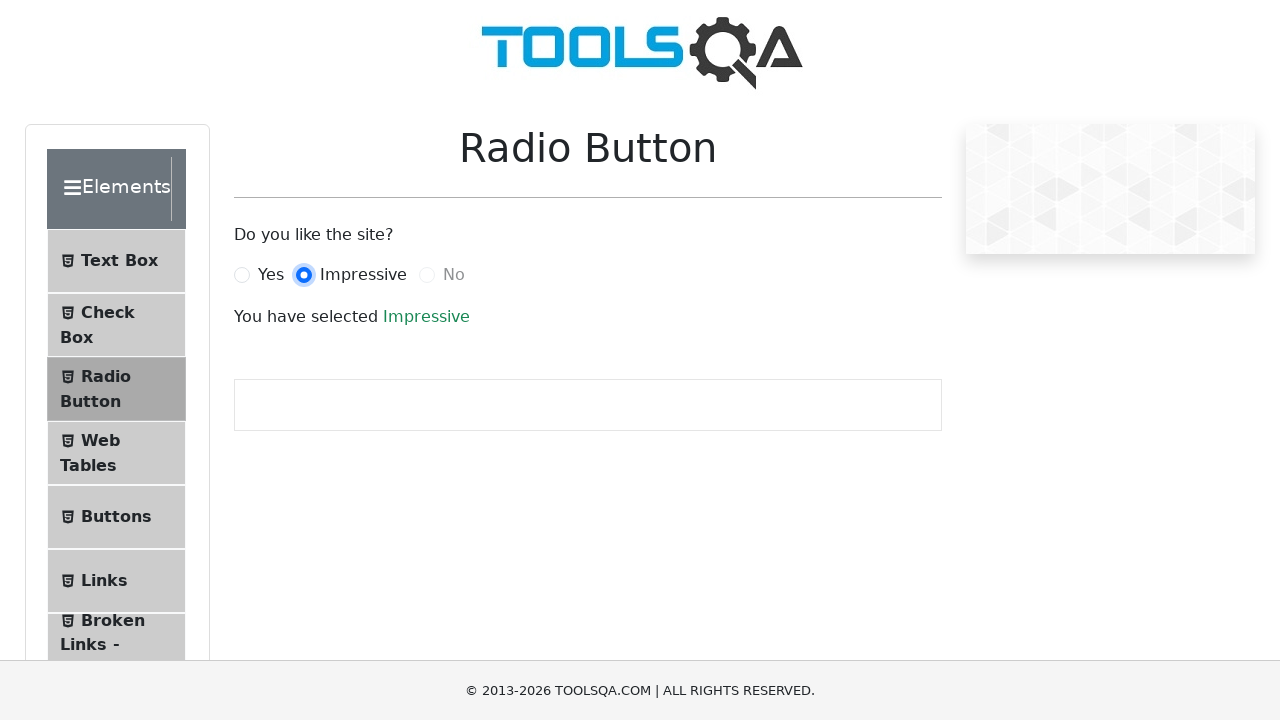

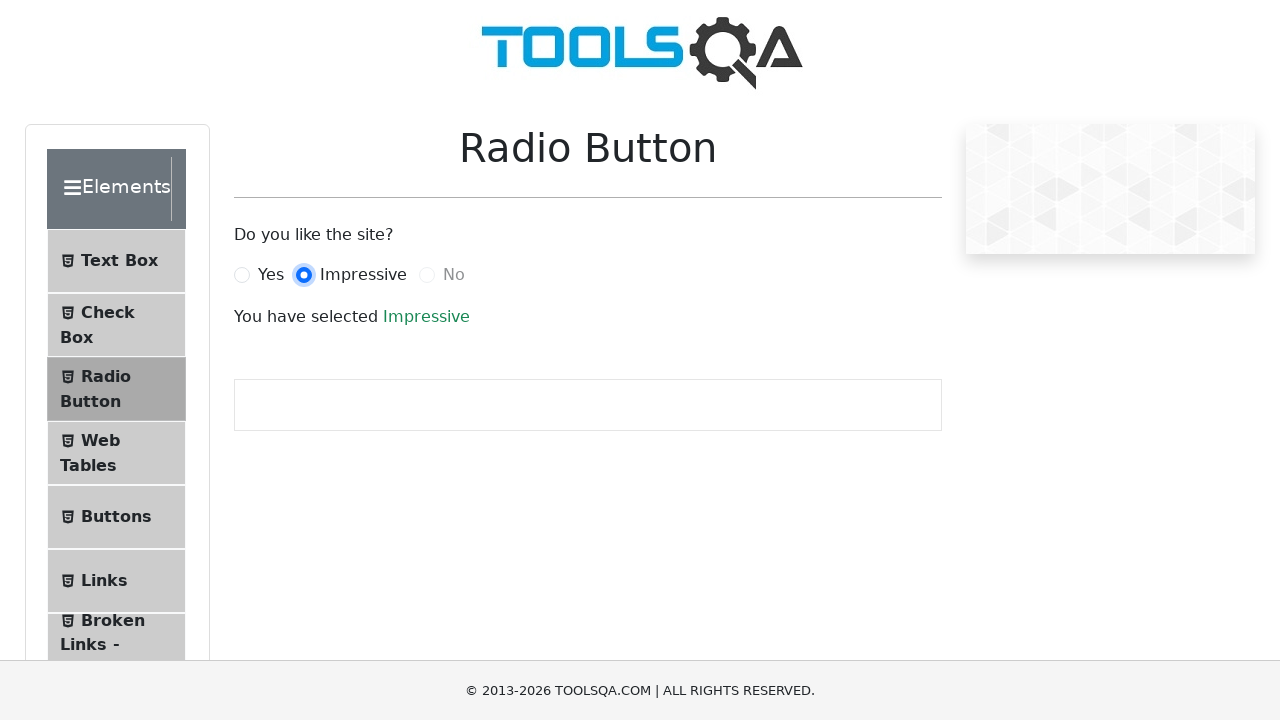